Tests opting out of A/B tests by adding an opt-out cookie after visiting the page, then refreshing to verify the opt-out worked by checking the heading text changes to "No A/B Test".

Starting URL: http://the-internet.herokuapp.com/abtest

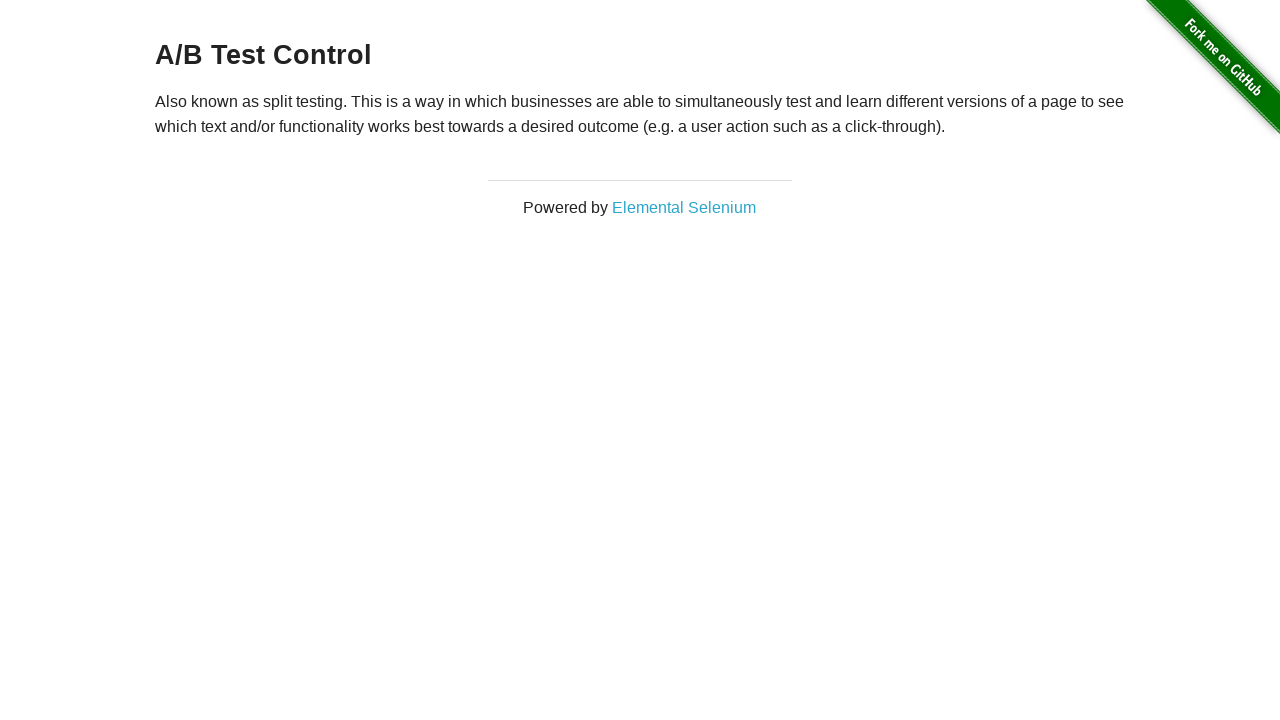

Navigated to A/B test page
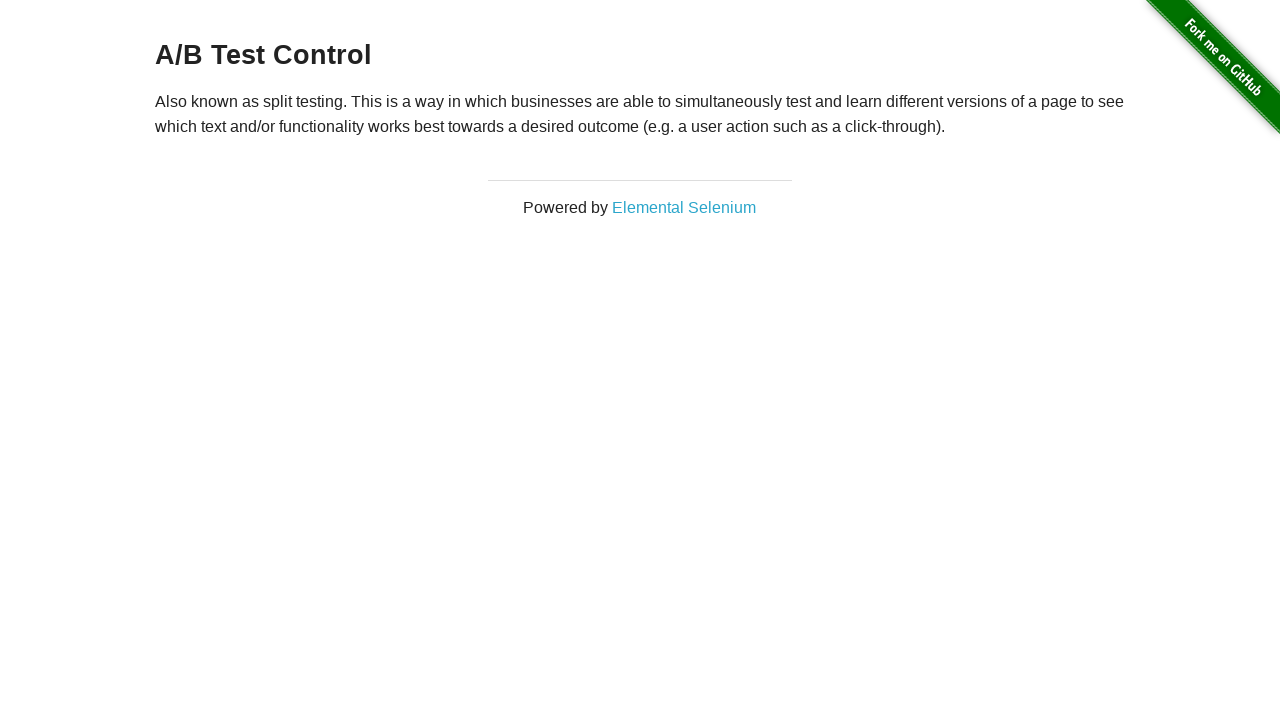

Retrieved initial heading text
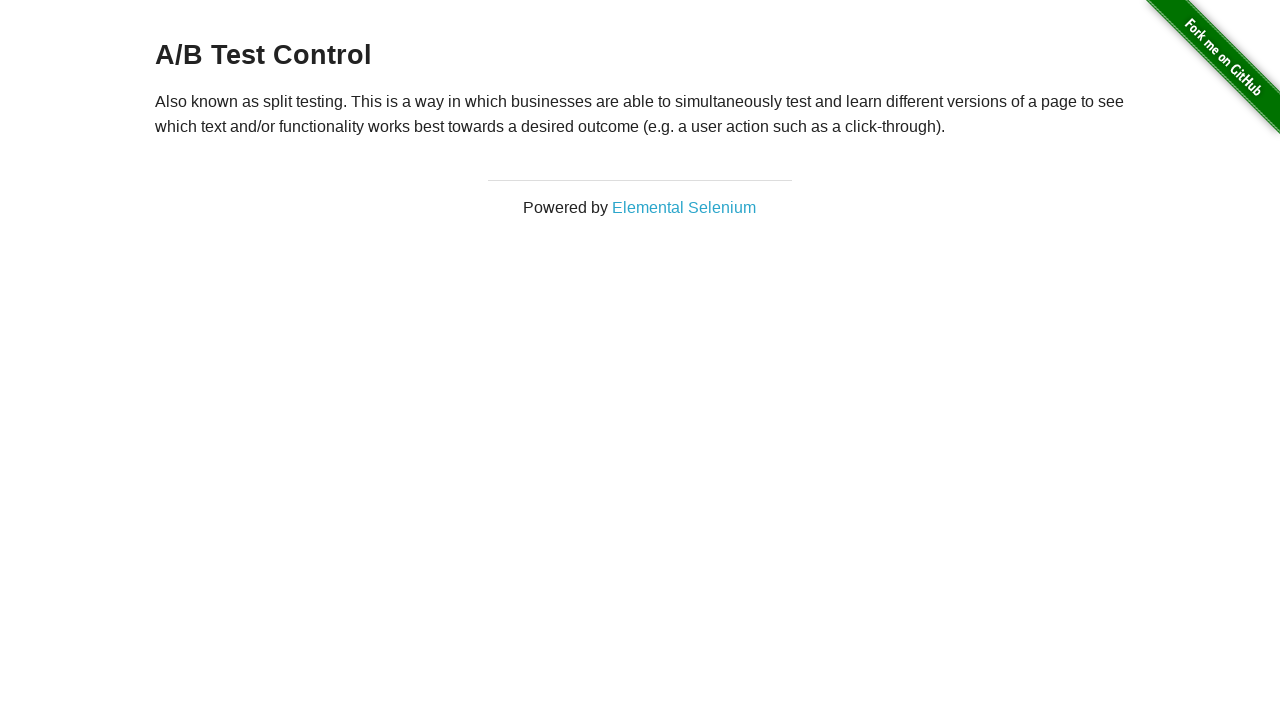

Added opt-out cookie 'optimizelyOptOut'
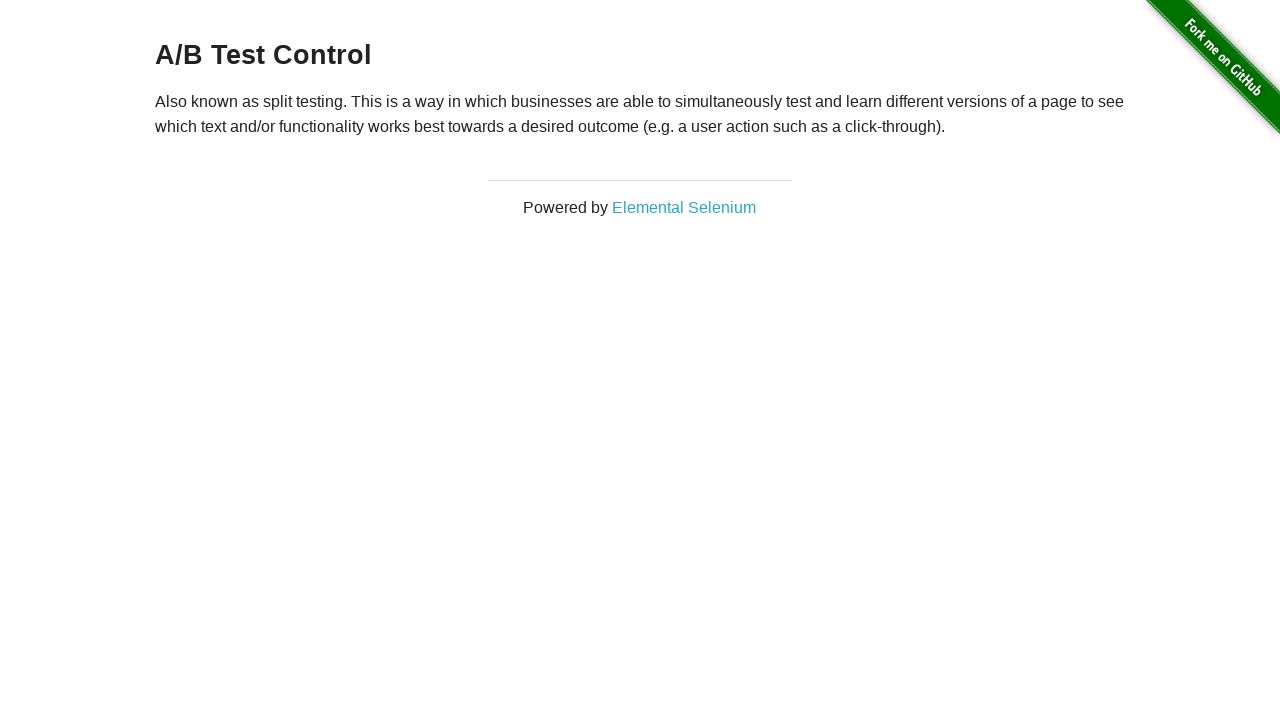

Reloaded page after adding opt-out cookie
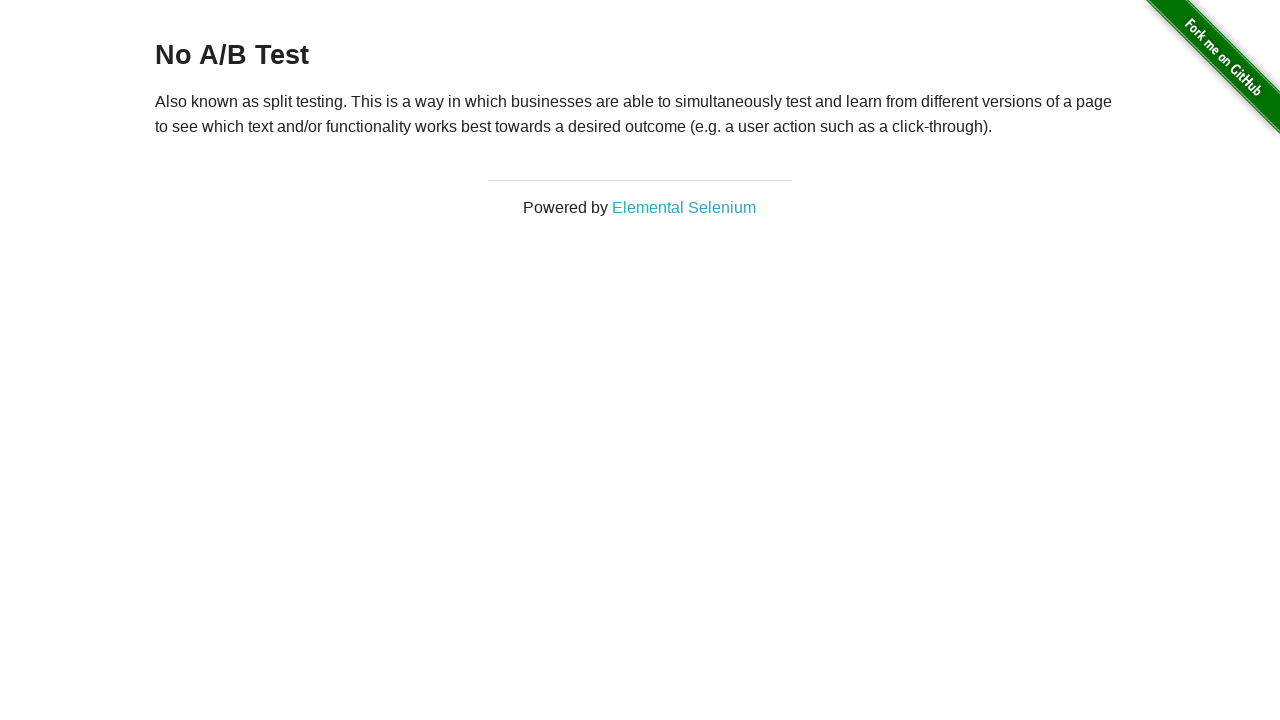

Retrieved heading text after page reload
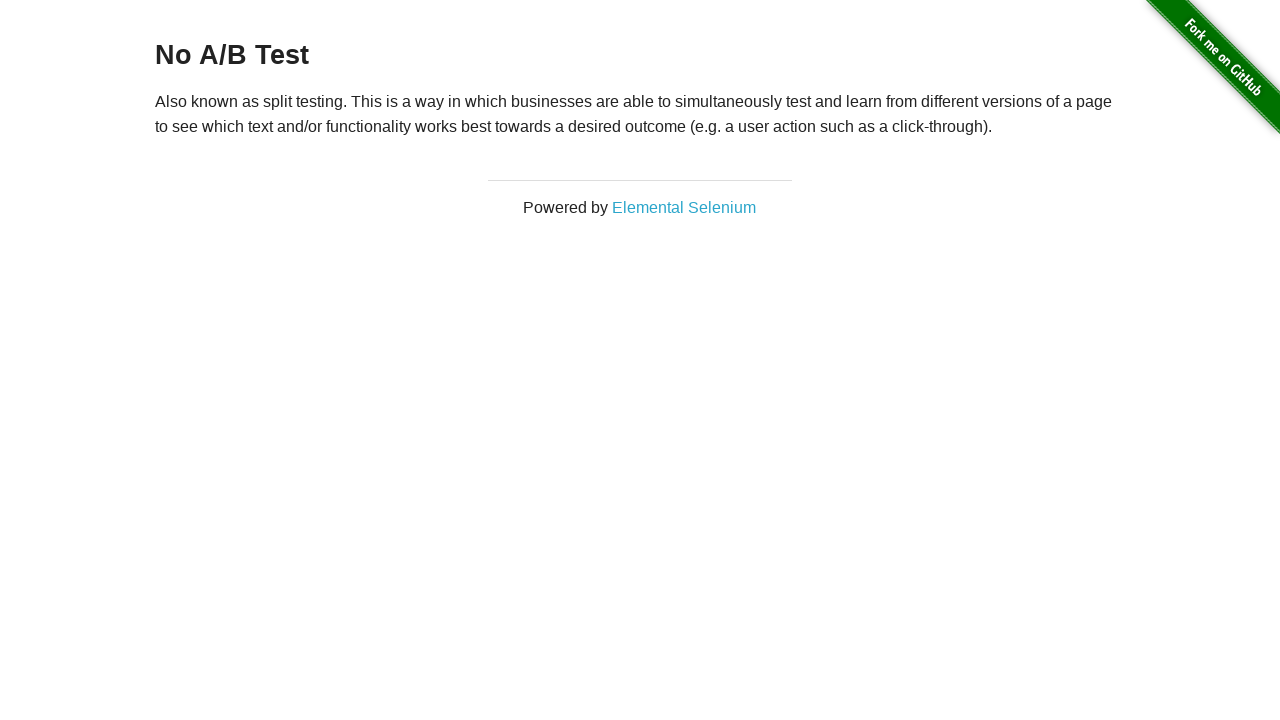

Verified heading text is 'No A/B Test' - opt-out successful
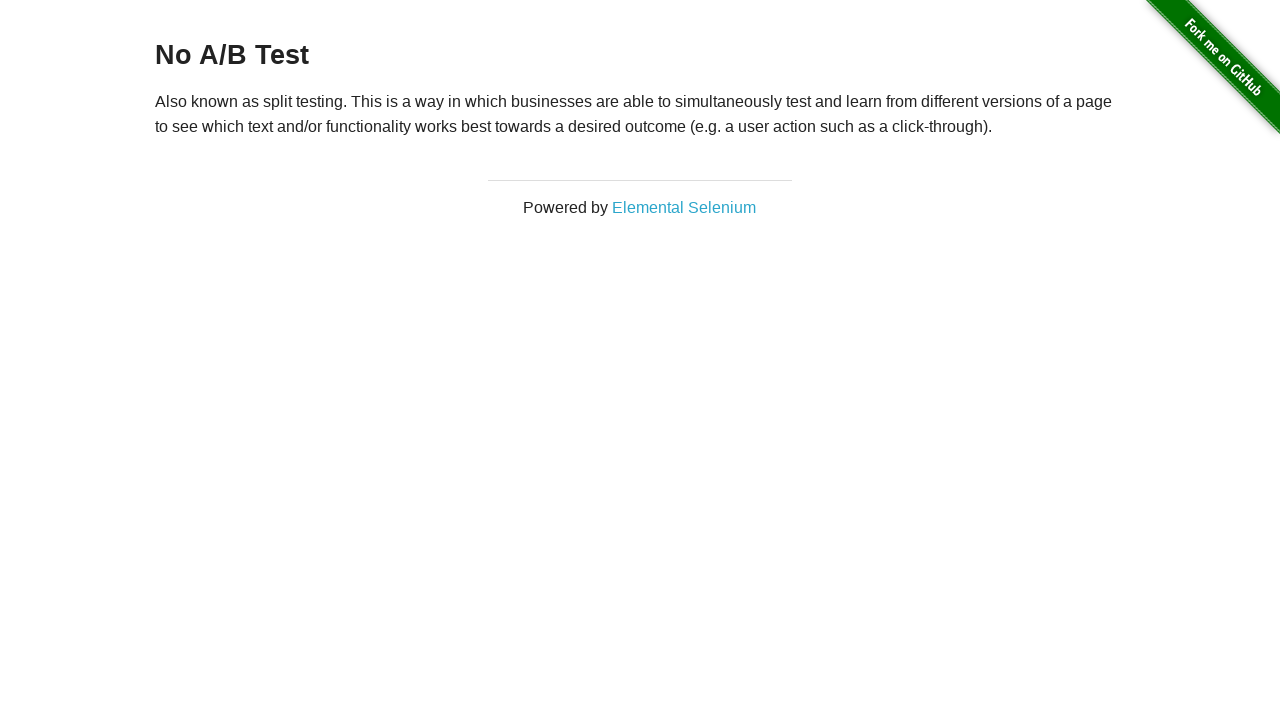

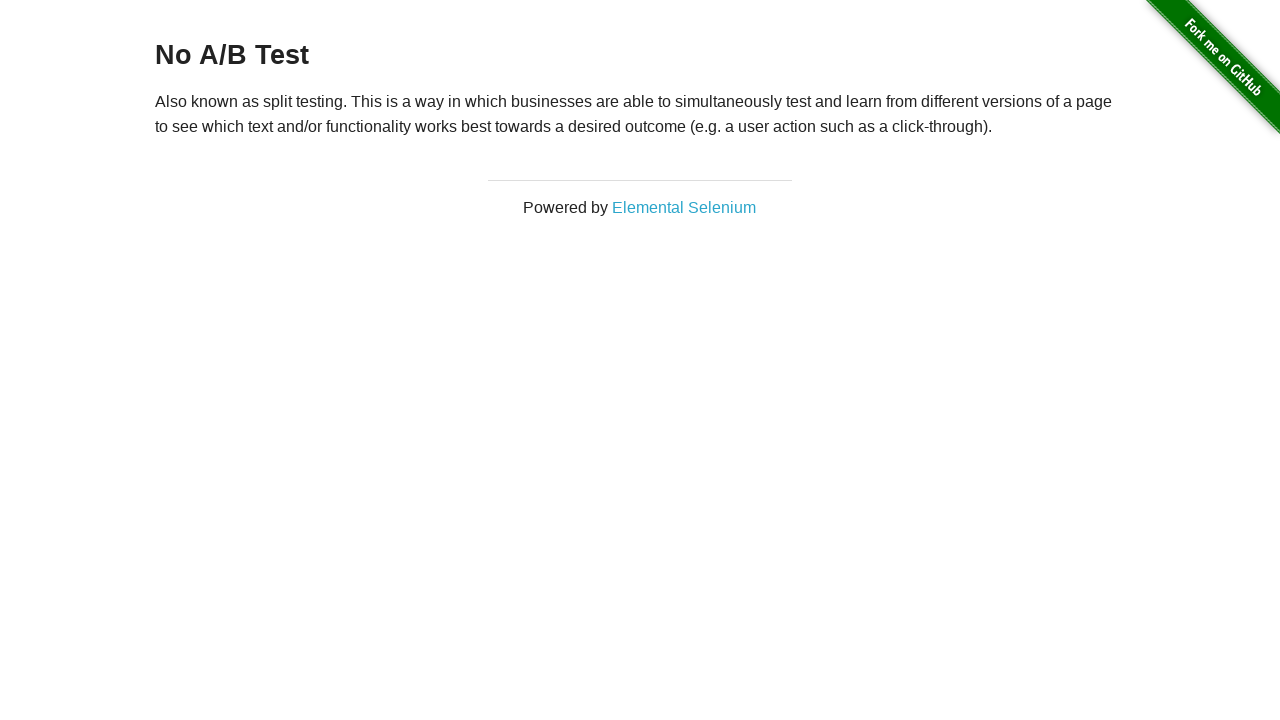